Tests that a todo item is removed when edited to an empty string.

Starting URL: https://demo.playwright.dev/todomvc

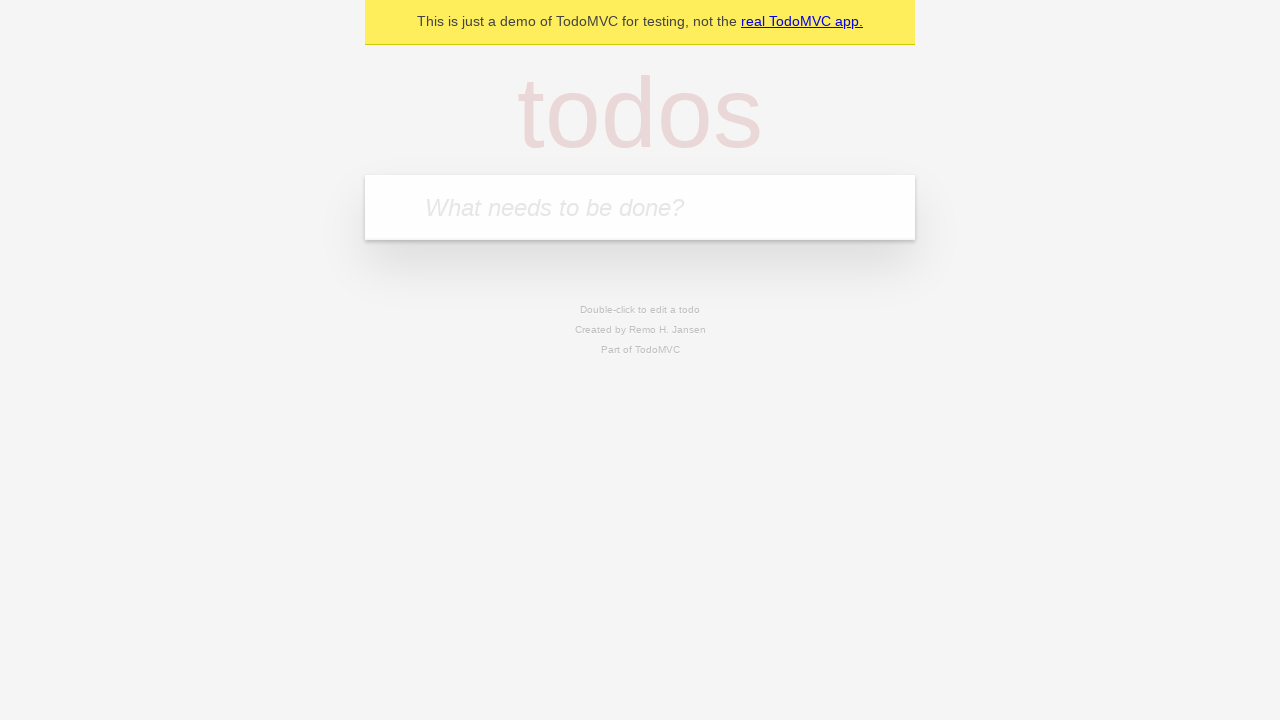

Filled todo input with 'buy some cheese' on internal:attr=[placeholder="What needs to be done?"i]
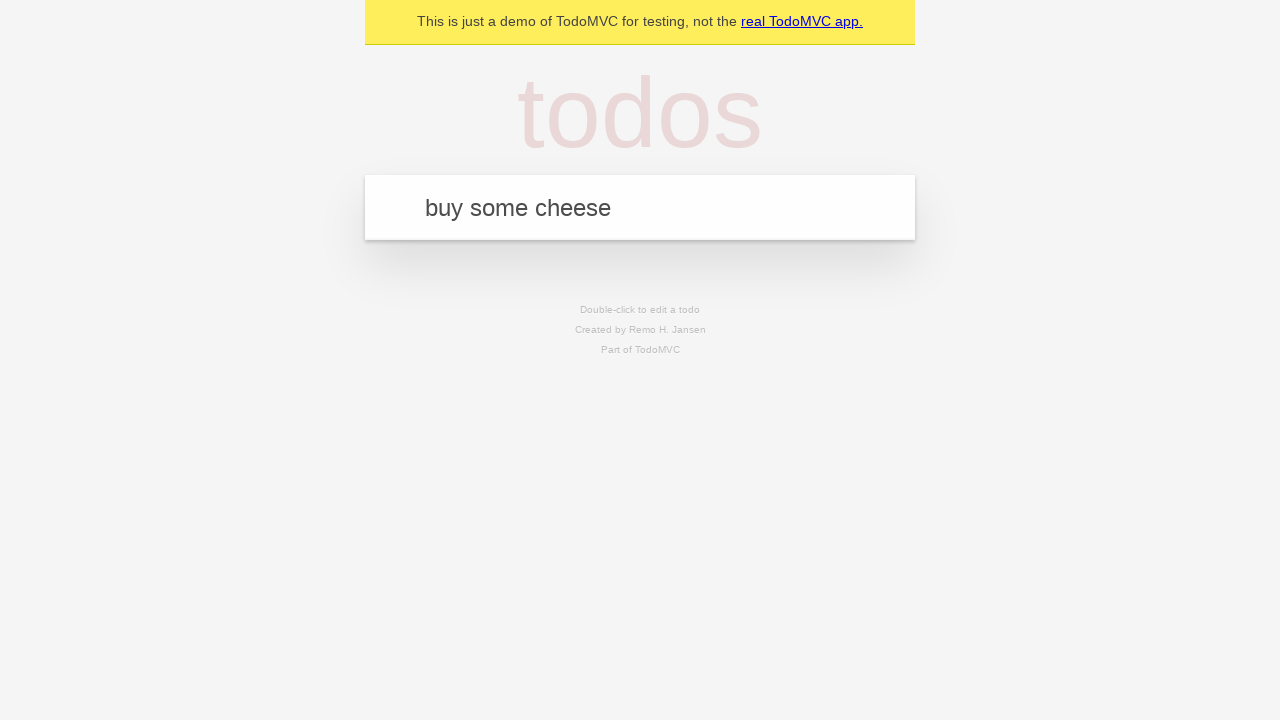

Pressed Enter to add first todo item on internal:attr=[placeholder="What needs to be done?"i]
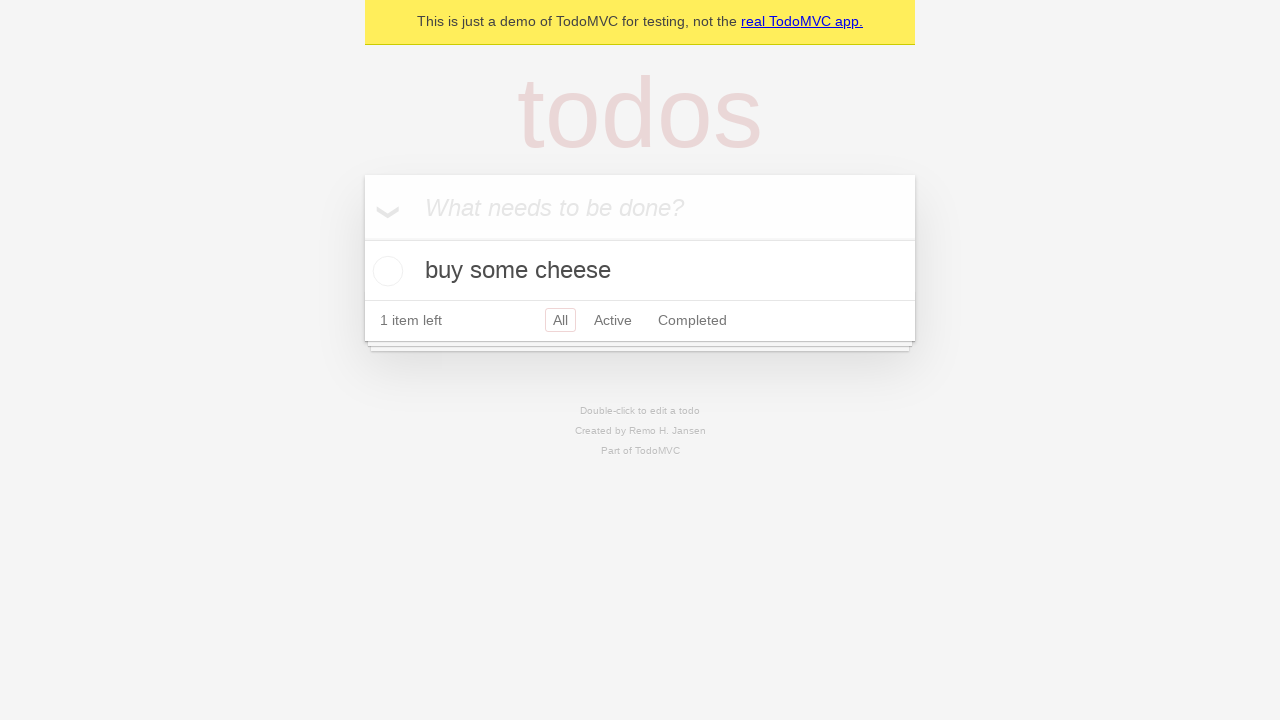

Filled todo input with 'feed the cat' on internal:attr=[placeholder="What needs to be done?"i]
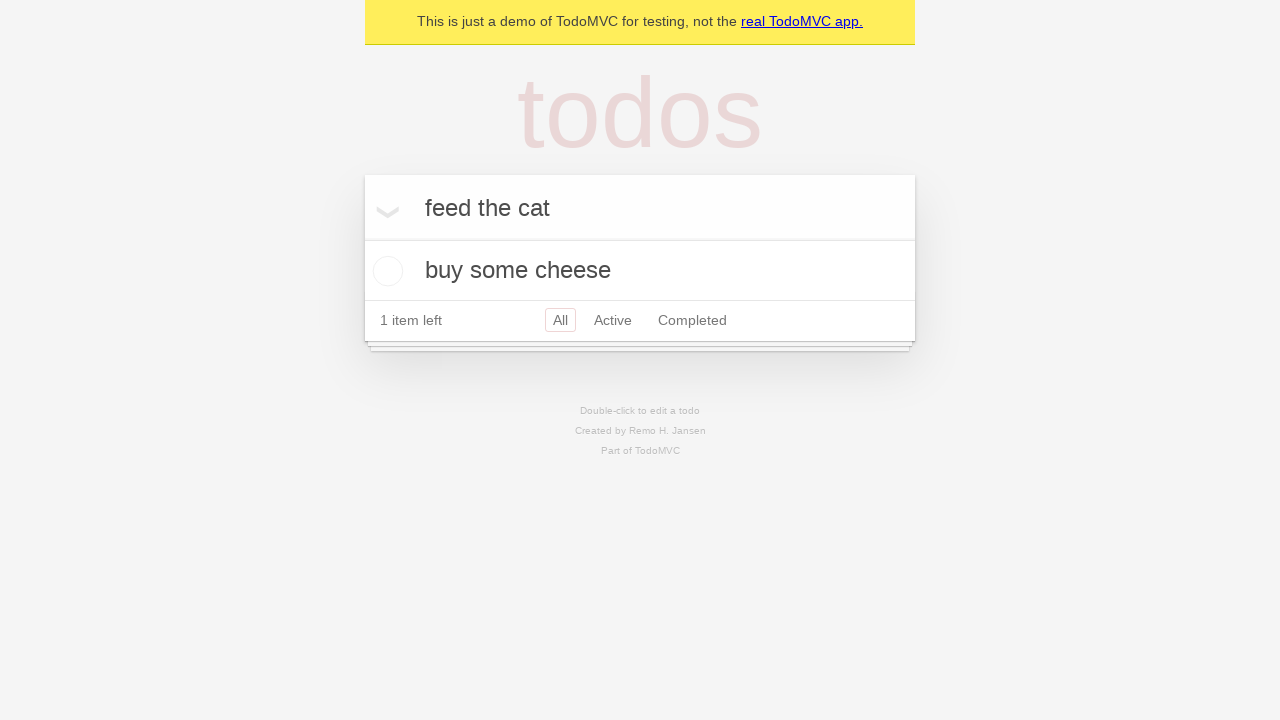

Pressed Enter to add second todo item on internal:attr=[placeholder="What needs to be done?"i]
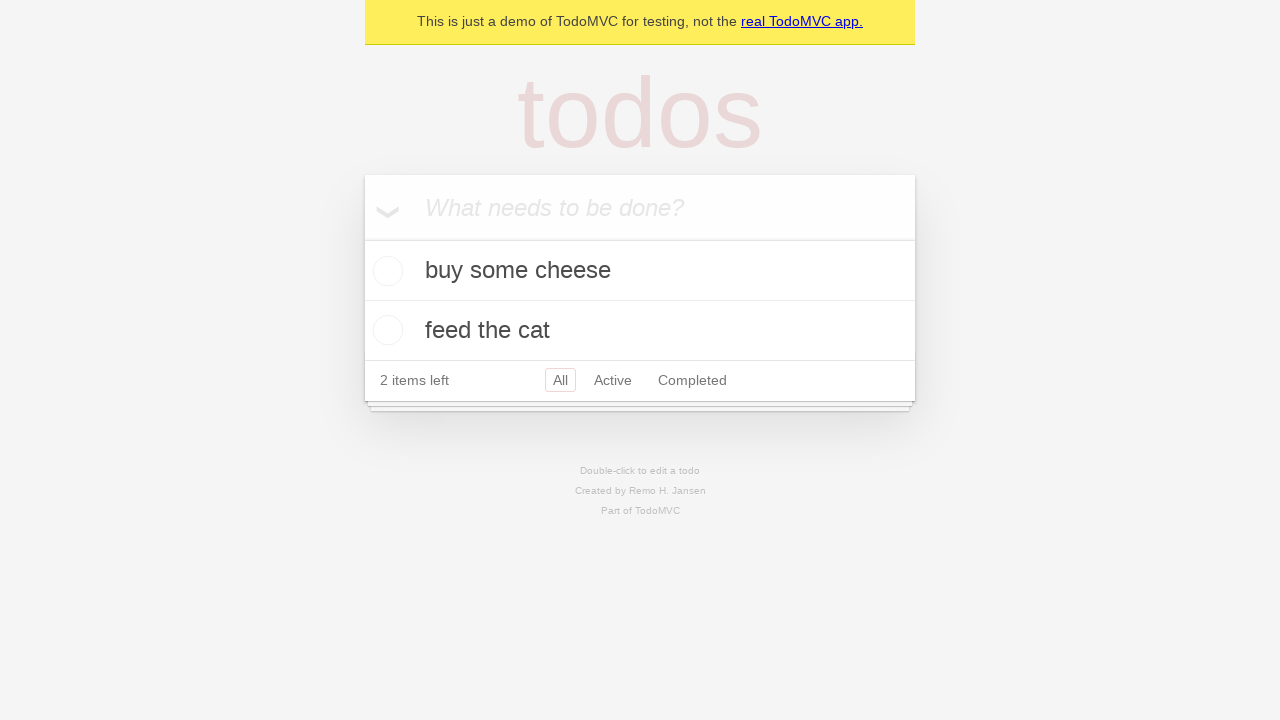

Filled todo input with 'book a doctors appointment' on internal:attr=[placeholder="What needs to be done?"i]
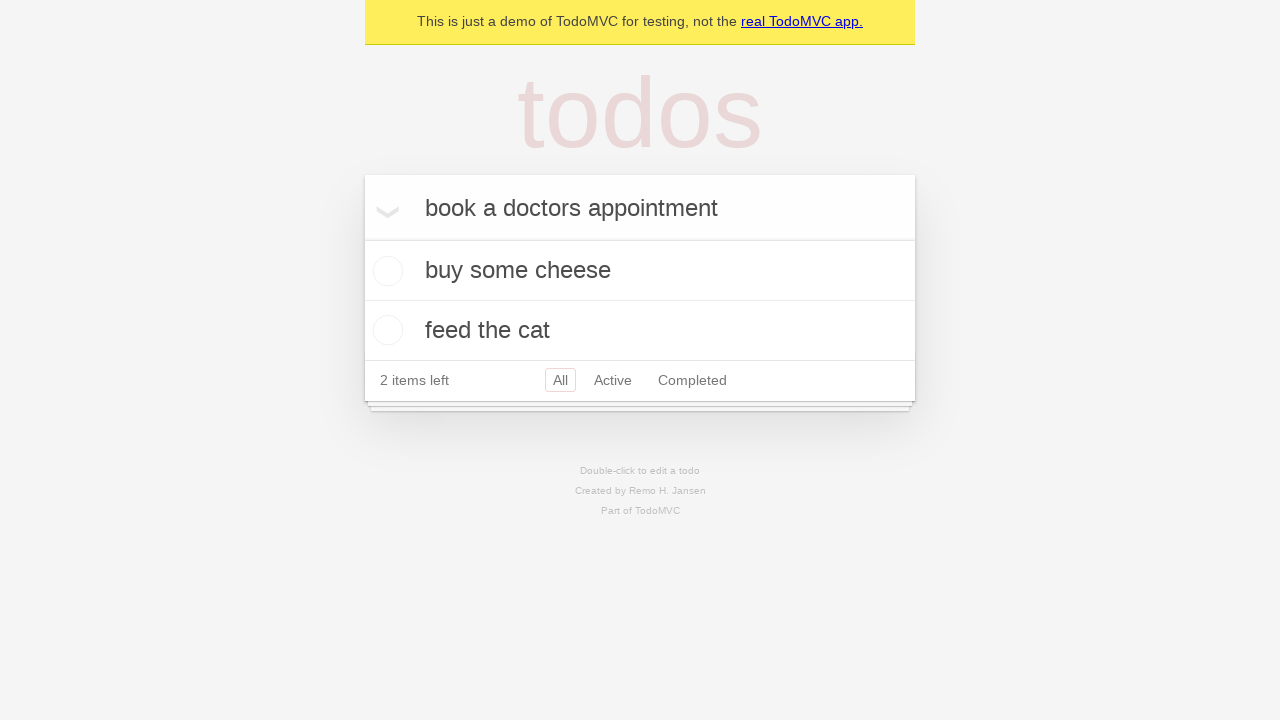

Pressed Enter to add third todo item on internal:attr=[placeholder="What needs to be done?"i]
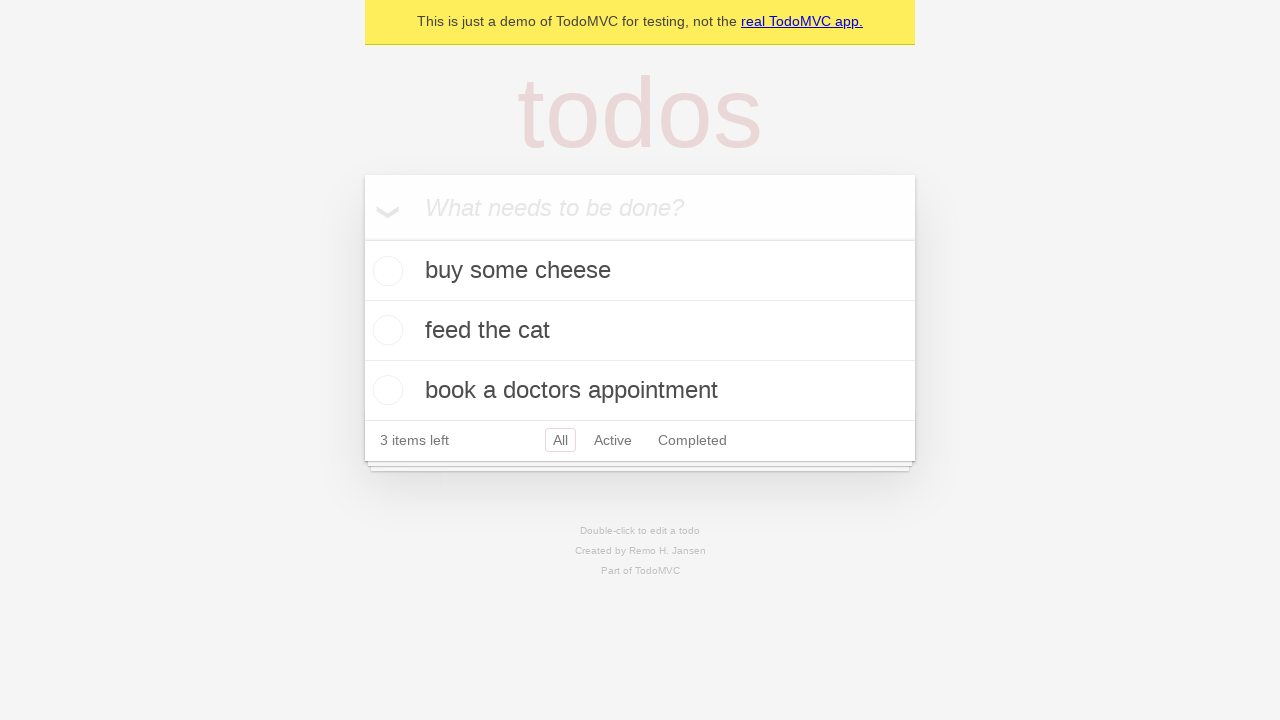

Double-clicked second todo item to edit it at (640, 331) on internal:testid=[data-testid="todo-item"s] >> nth=1
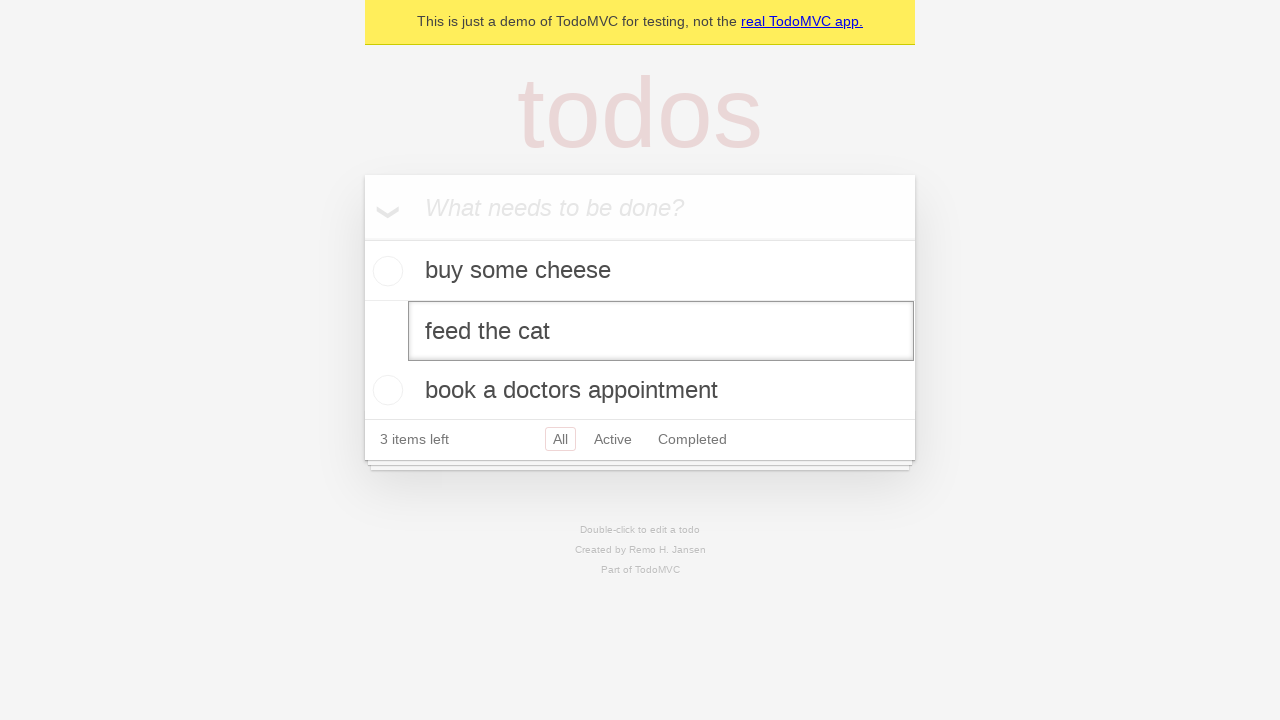

Cleared the edit field for second todo item on internal:testid=[data-testid="todo-item"s] >> nth=1 >> internal:role=textbox[nam
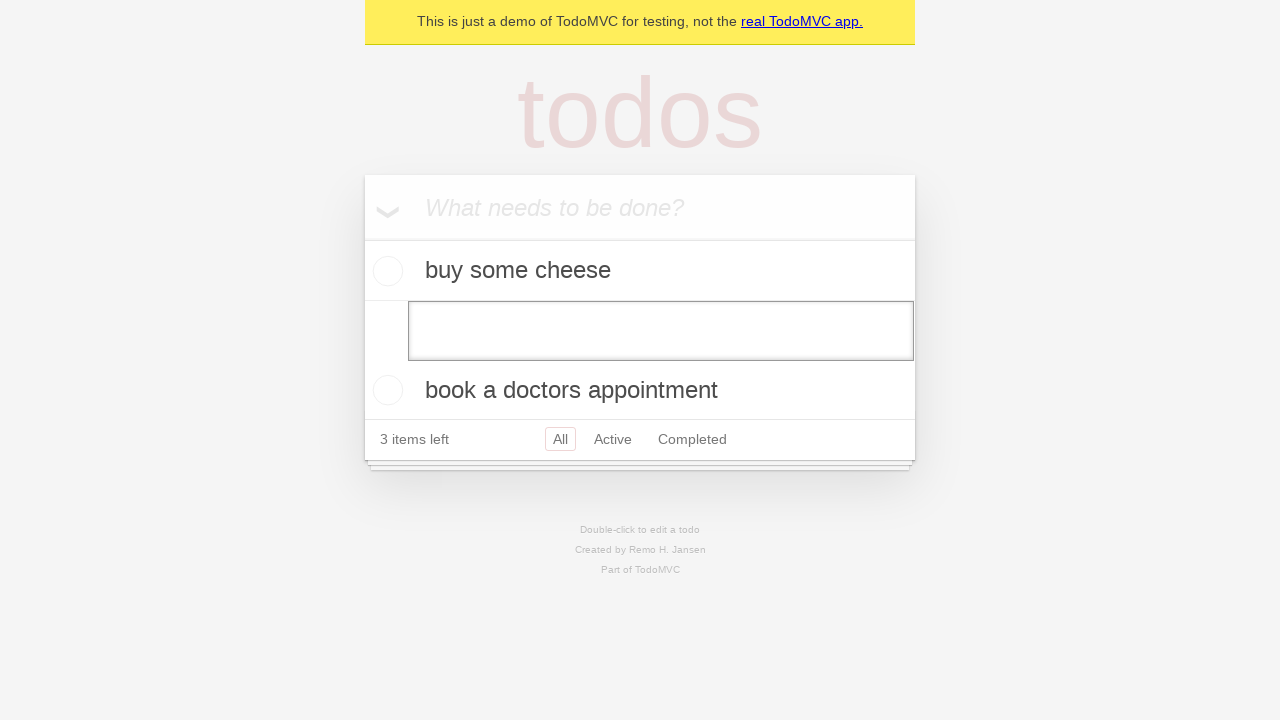

Pressed Enter to confirm removal of todo item with empty string on internal:testid=[data-testid="todo-item"s] >> nth=1 >> internal:role=textbox[nam
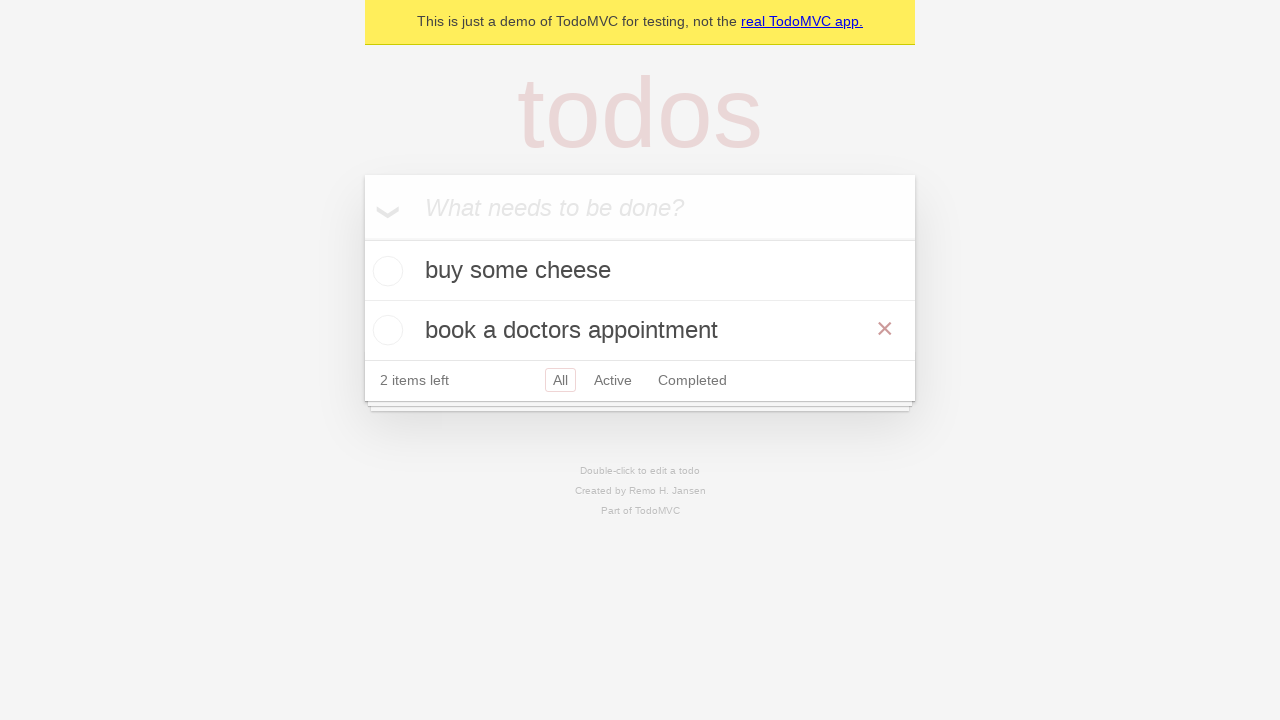

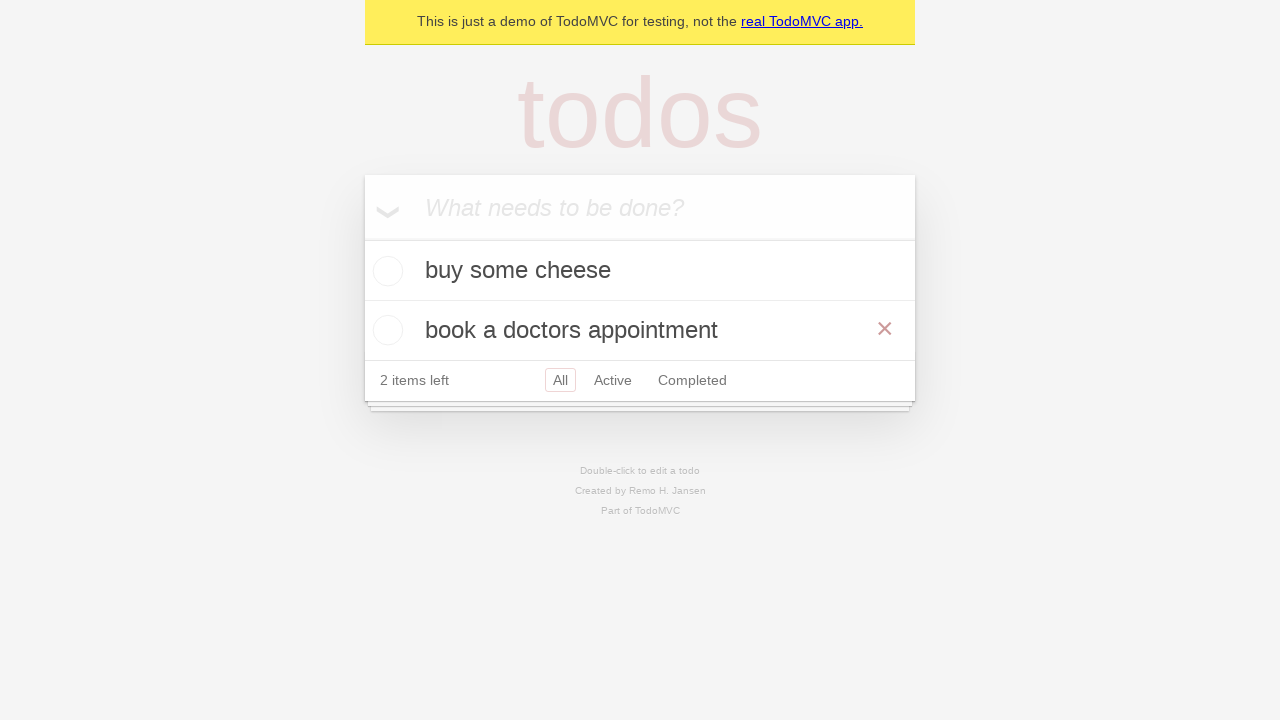